Tests the add-to-cart functionality on BStackDemo e-commerce site by adding a product to cart and verifying the cart contains the correct item.

Starting URL: https://bstackdemo.com/

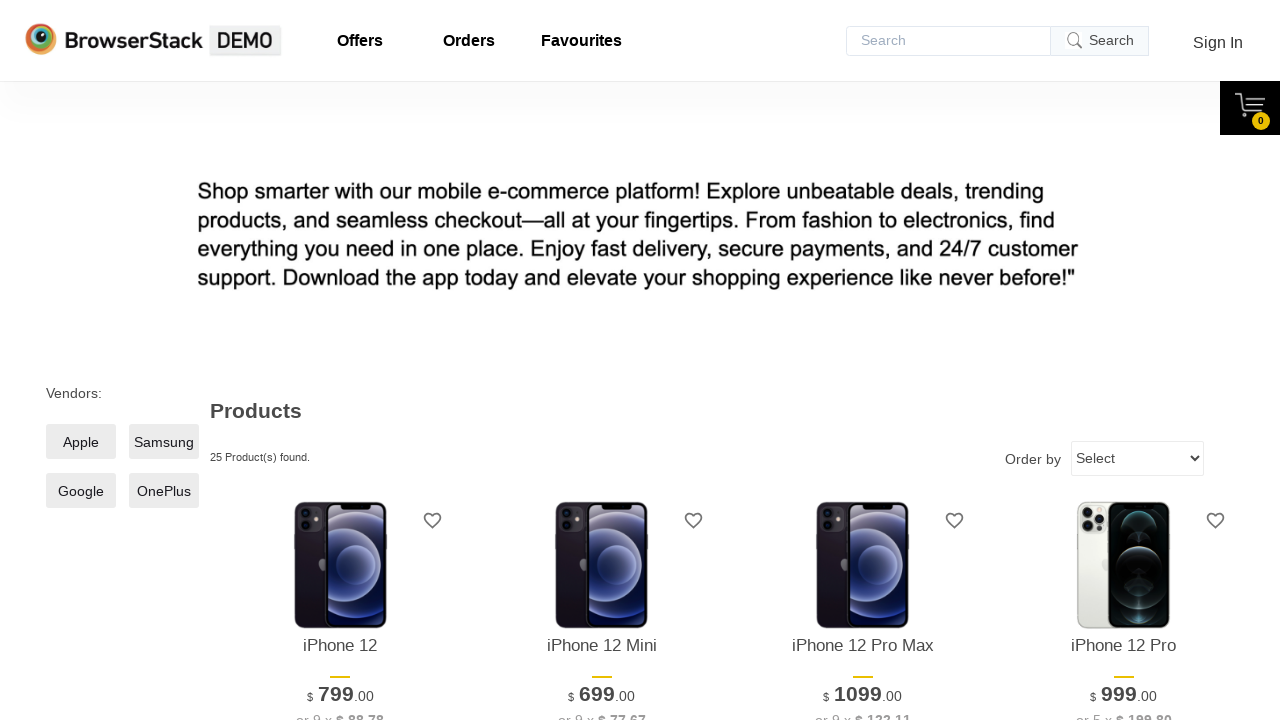

Retrieved product #3 name from page
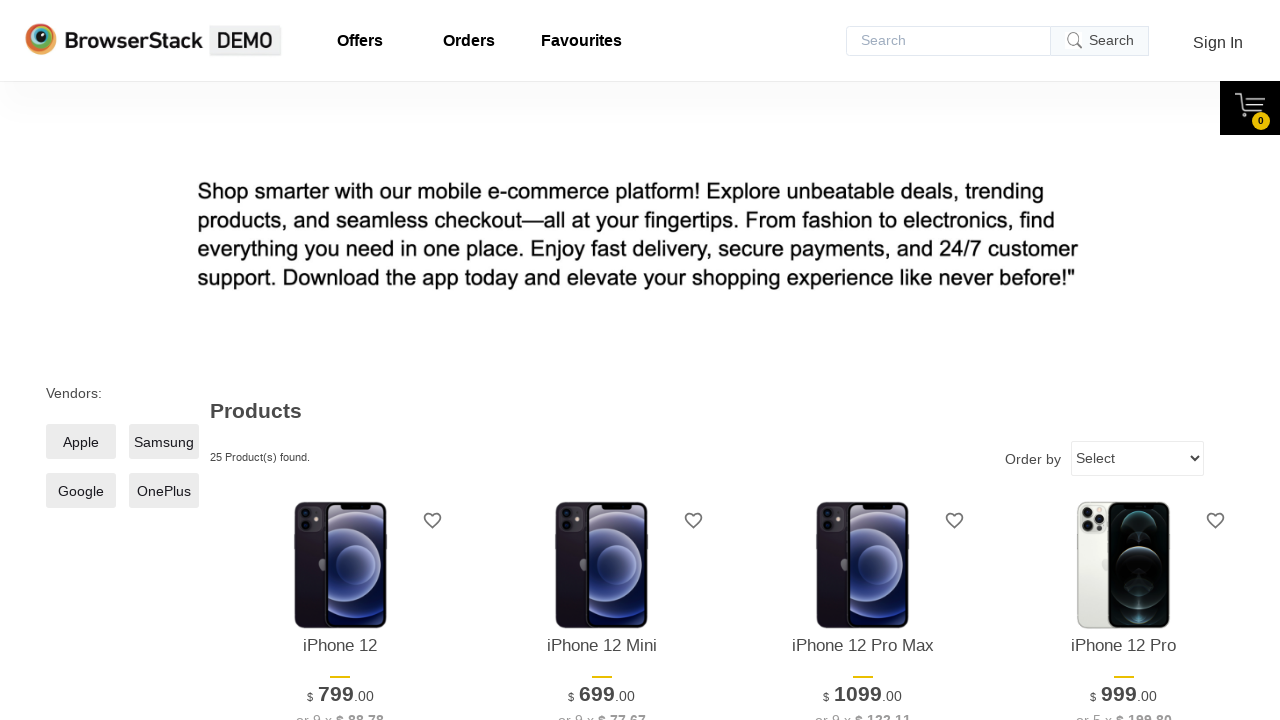

Clicked add to cart button for product #3 at (863, 361) on #\33  > .shelf-item__buy-btn
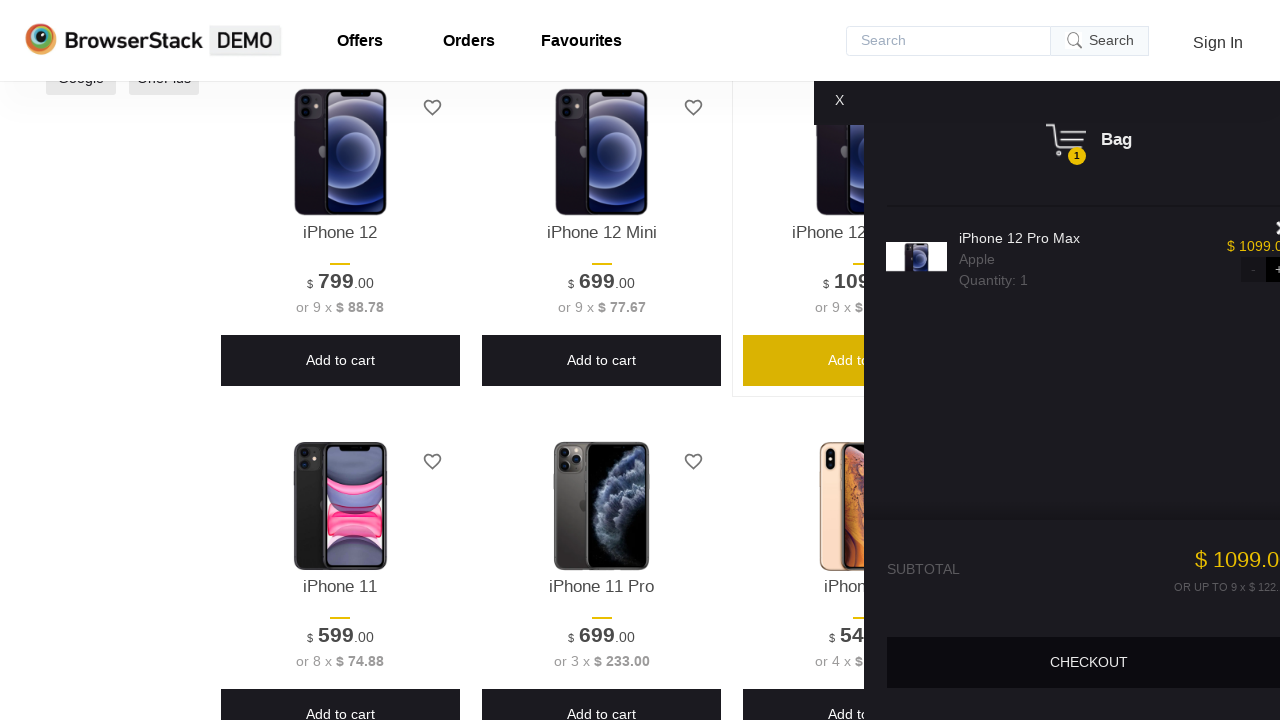

Waited for cart to open
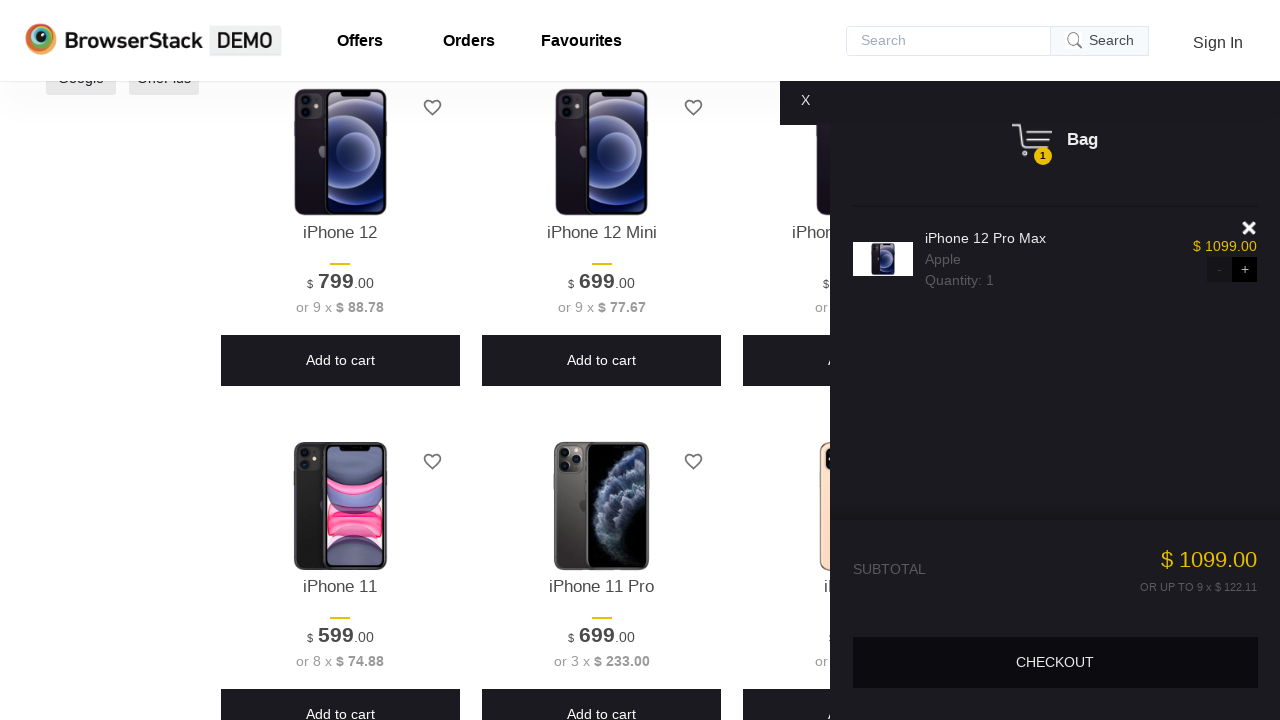

Retrieved product name from cart
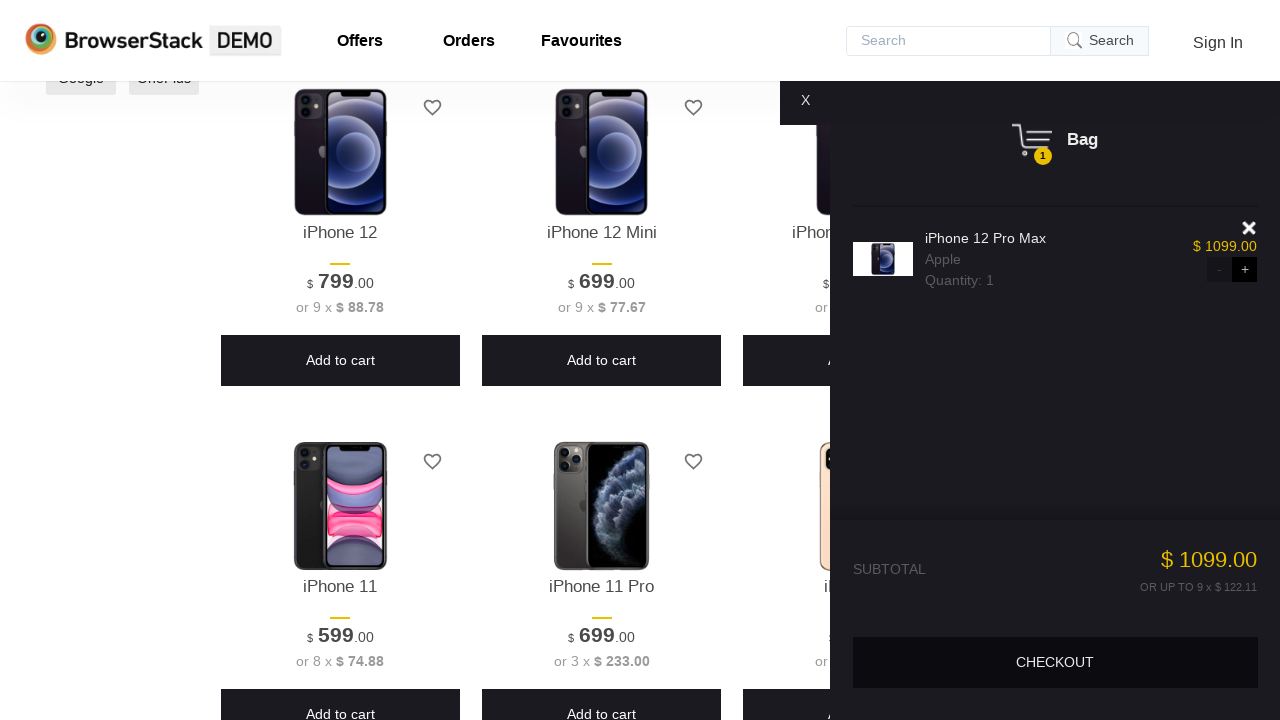

Verified cart contains correct product: 'iPhone 12 Pro Max'
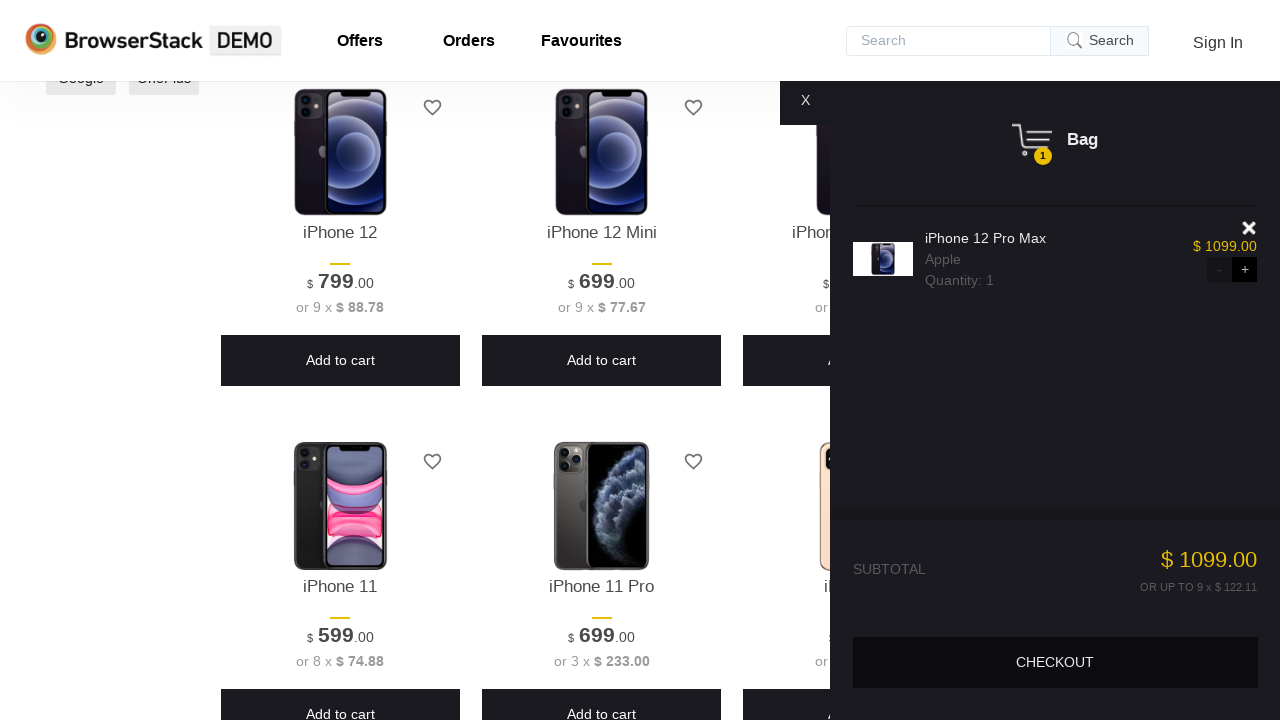

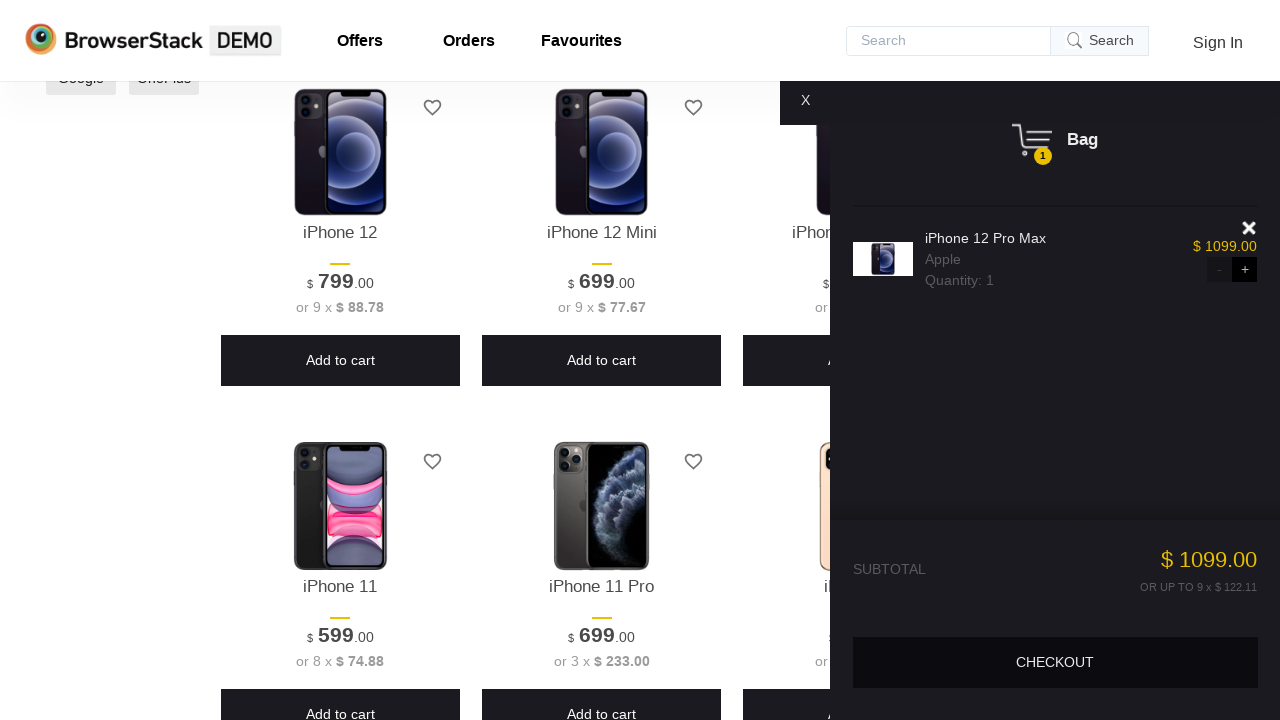